Tests the add-to-cart functionality on a demo e-commerce site by clicking the add to cart button for a product and verifying the product appears in the cart.

Starting URL: https://bstackdemo.com/

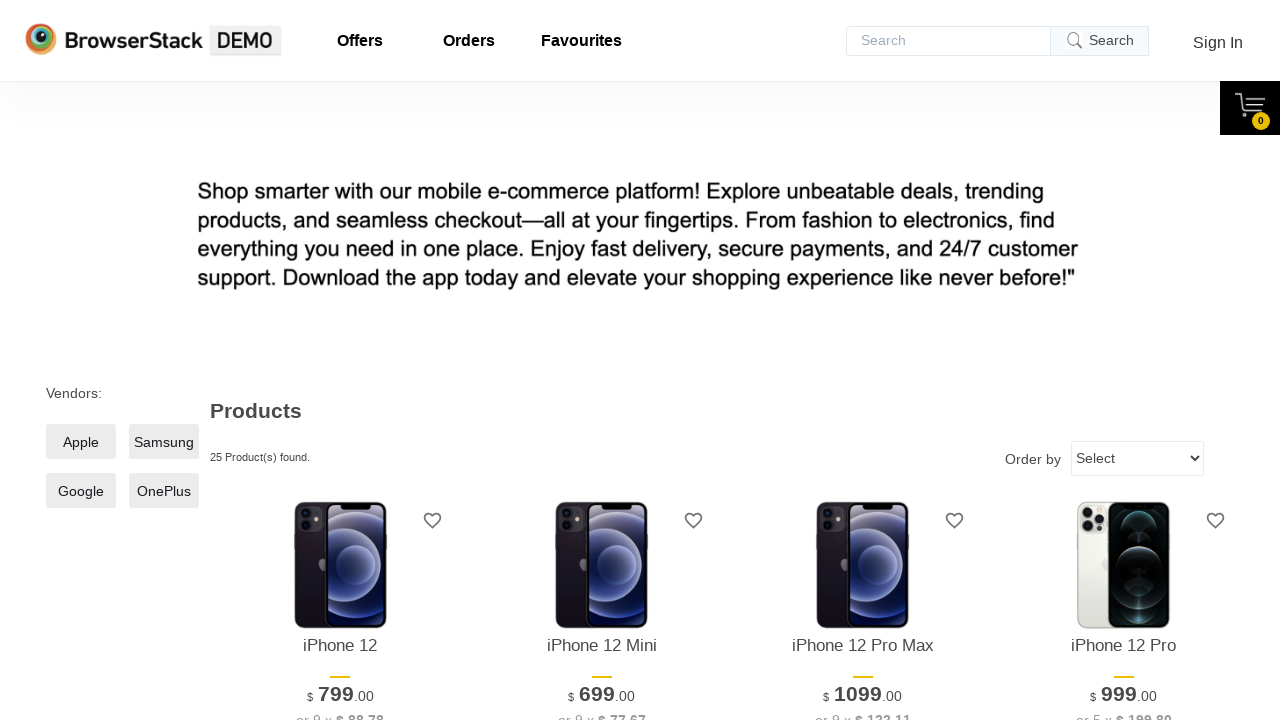

Page loaded and title verified as 'StackDemo'
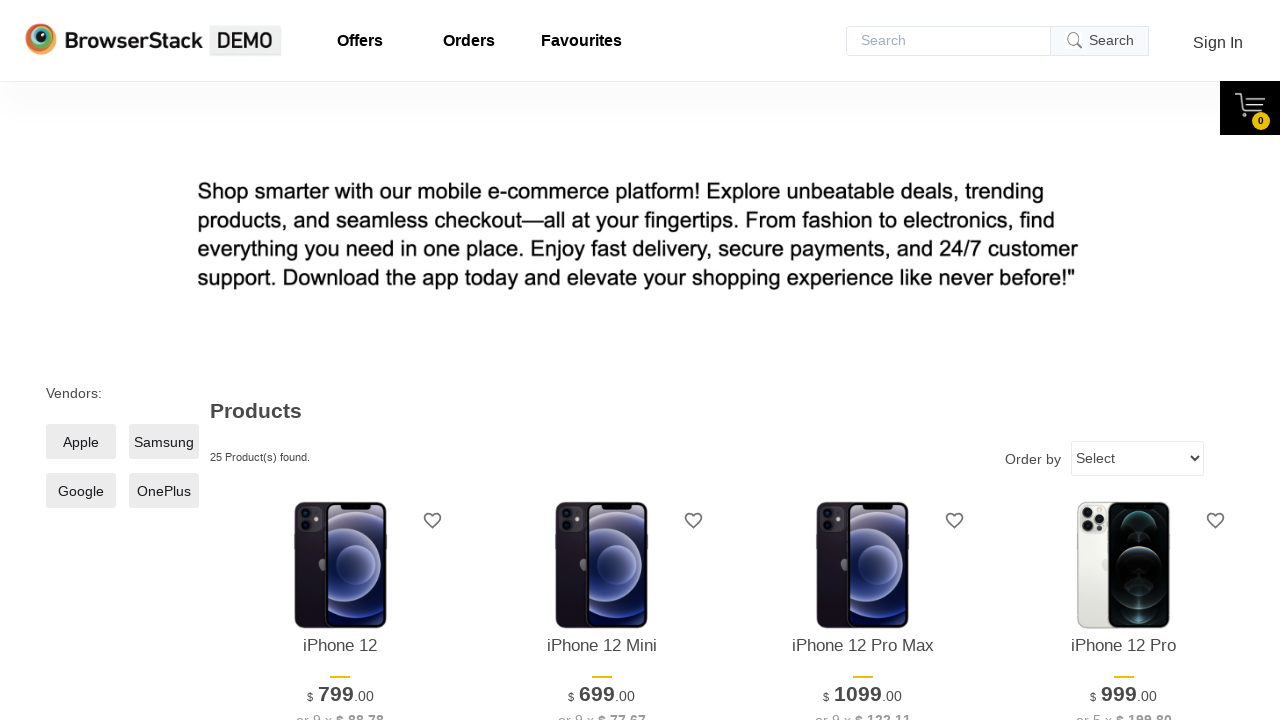

Product name element located and visible
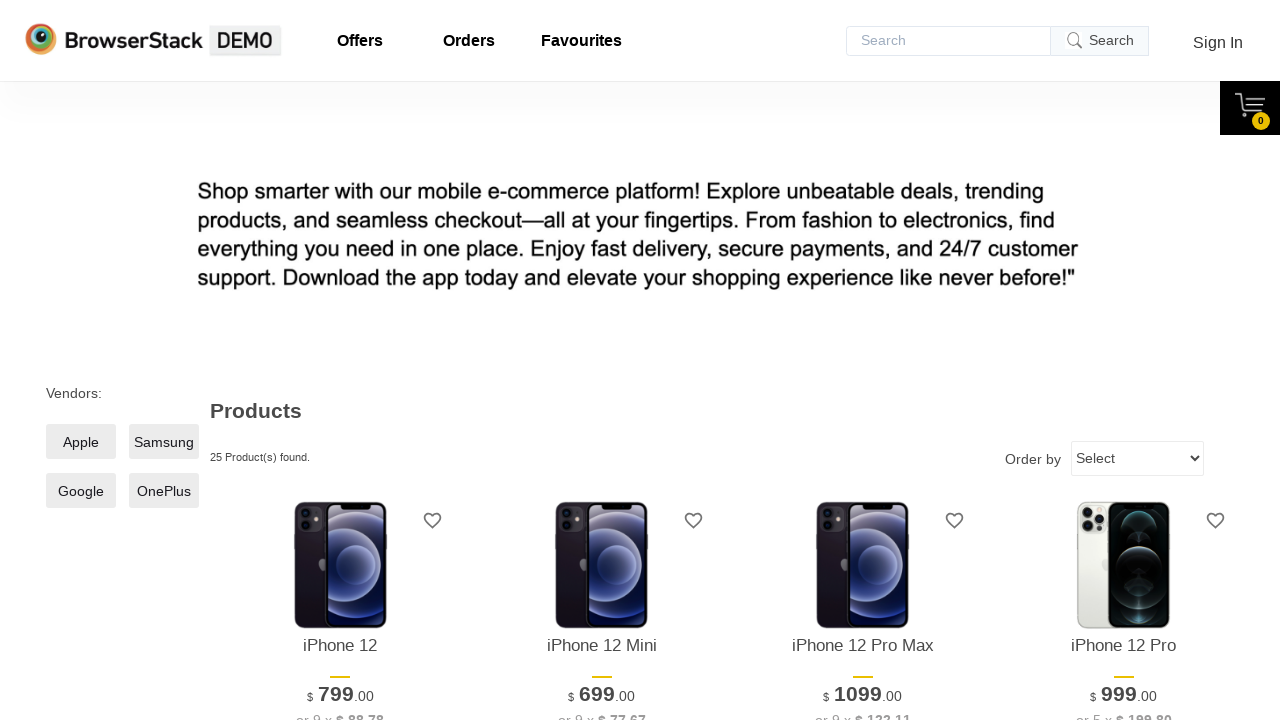

Product name extracted: 'iPhone 12'
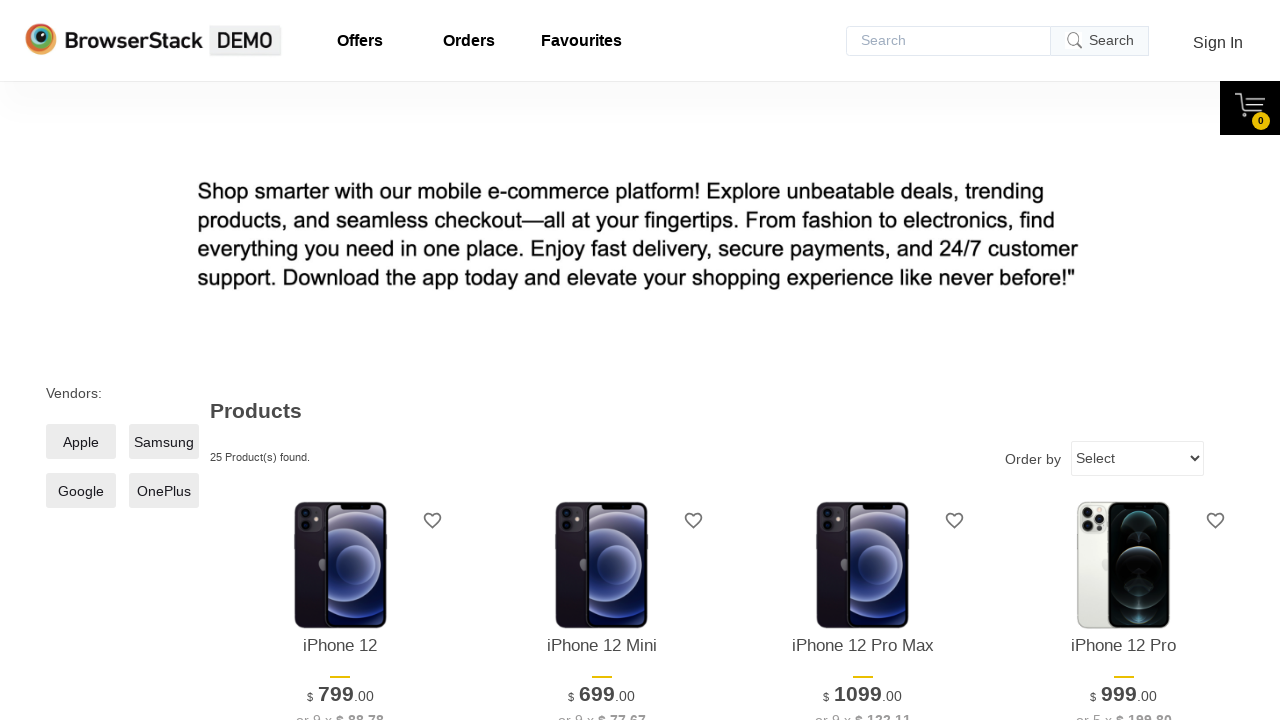

Add to cart button located and visible
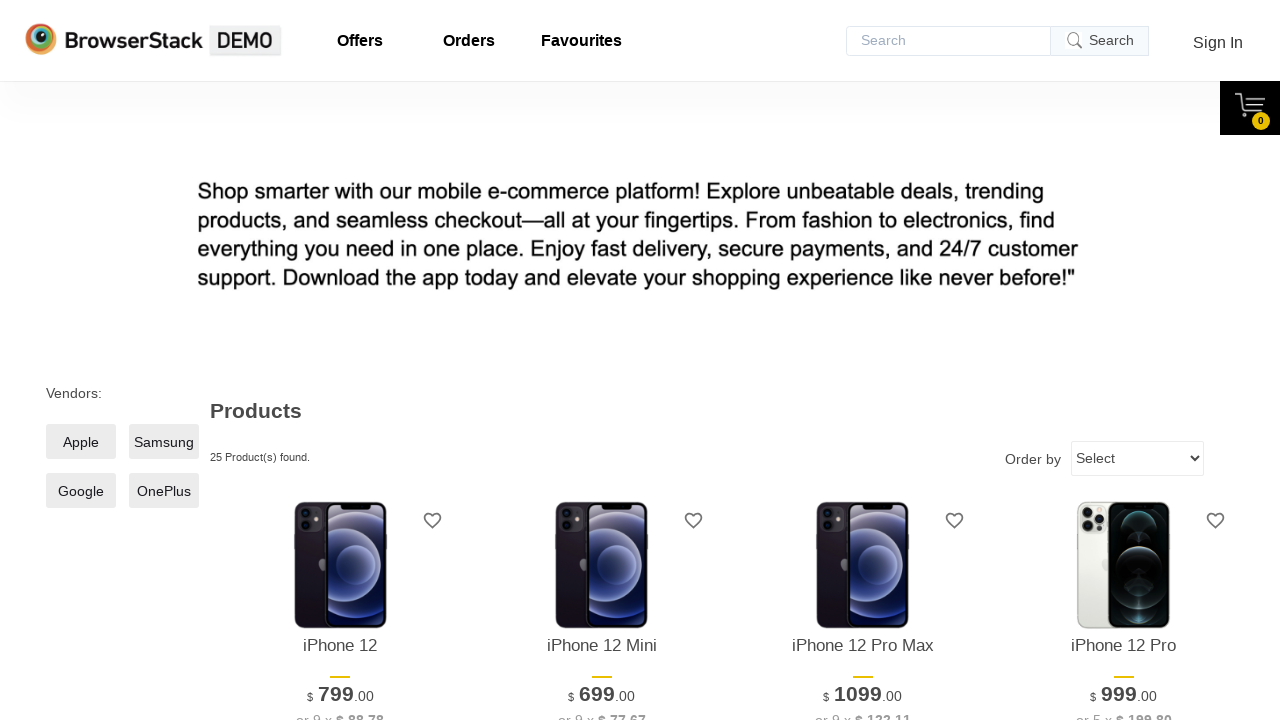

Clicked add to cart button for the first product
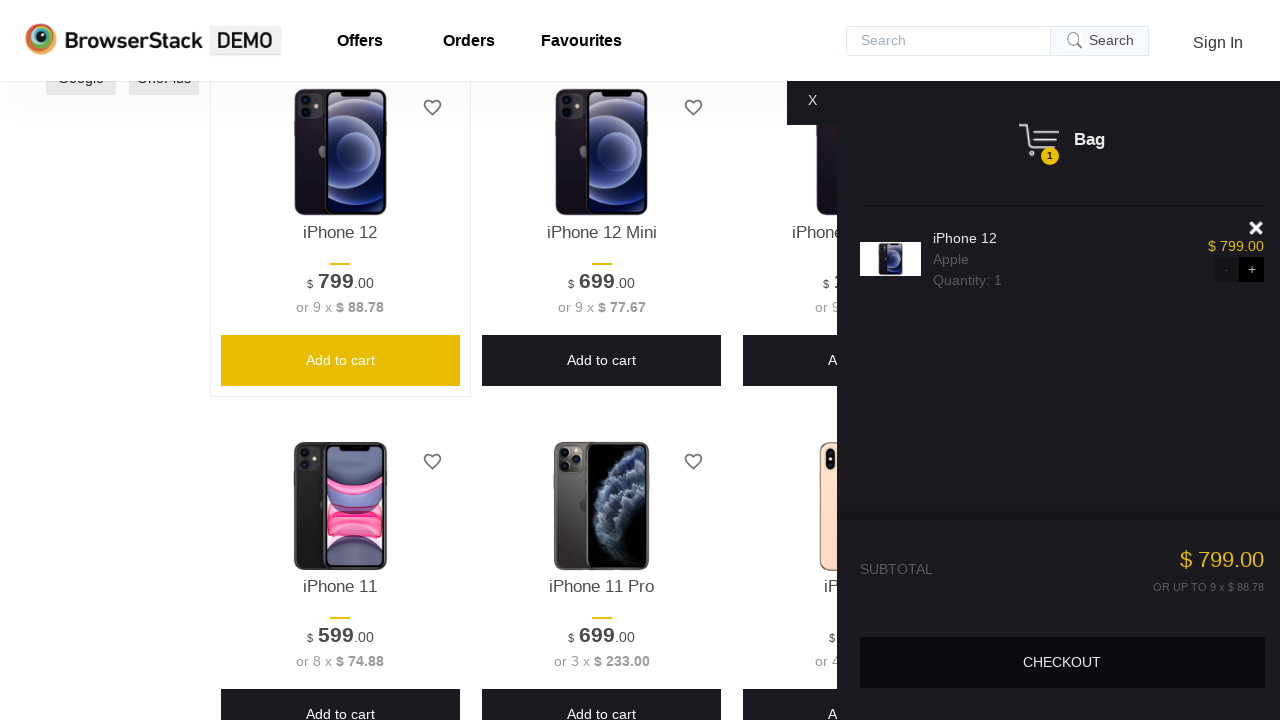

Cart content appeared and is visible
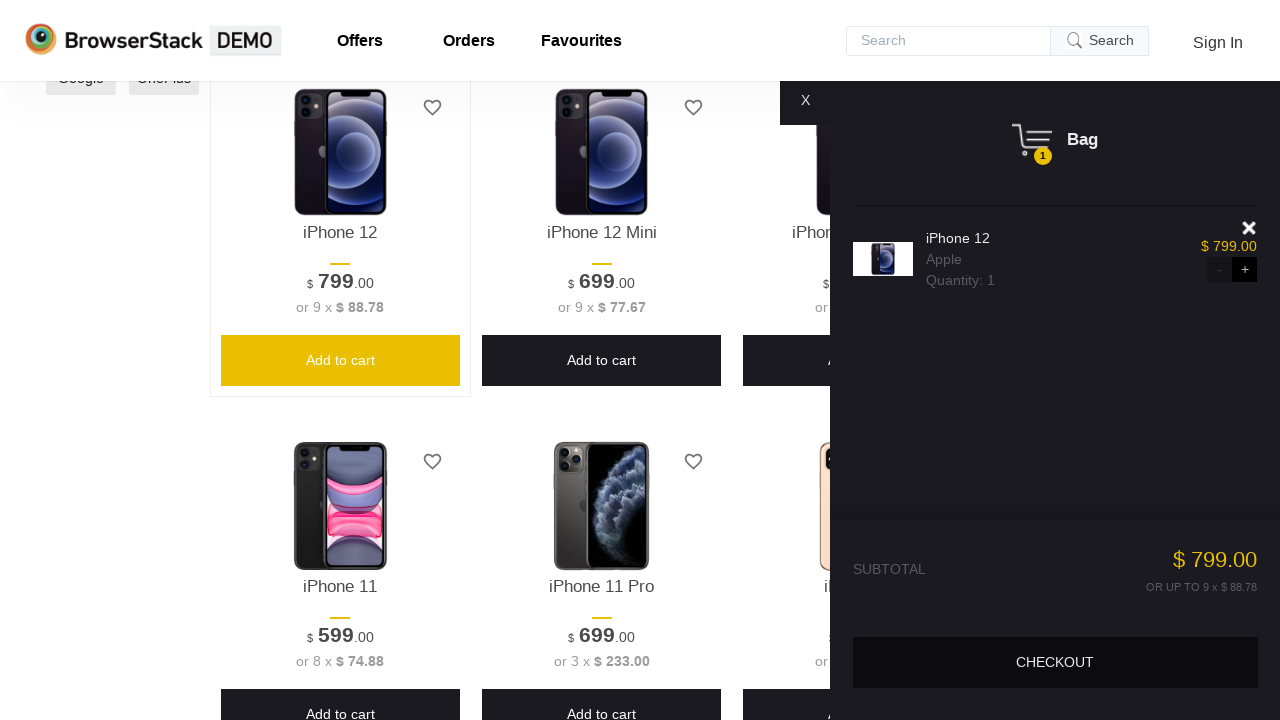

Product in cart element located and visible
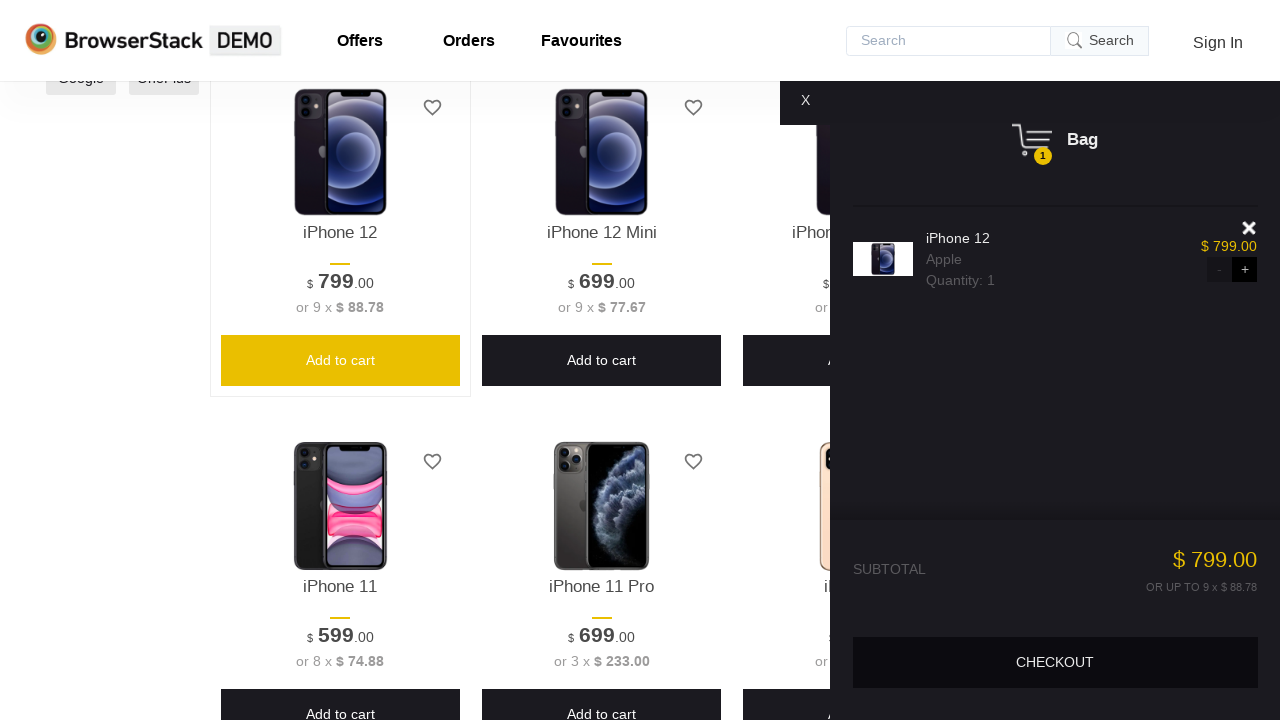

Product in cart name extracted: 'iPhone 12'
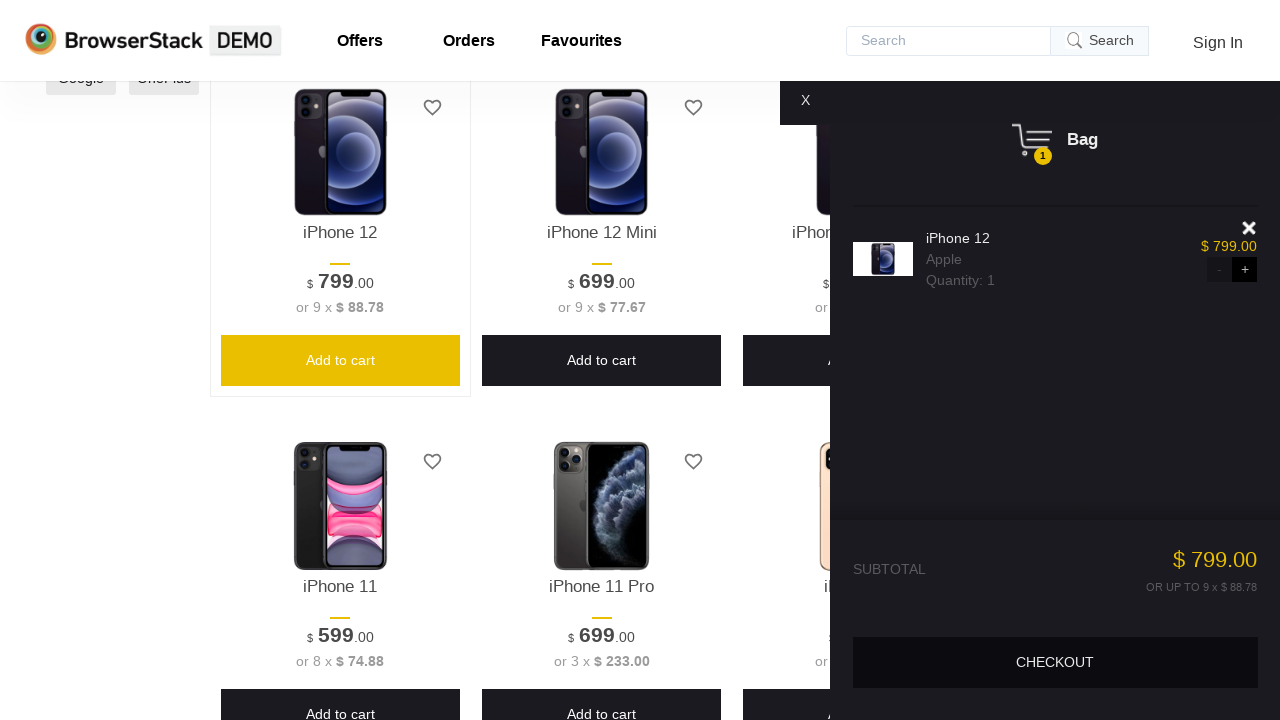

Assertion passed: Product in cart matches the added product
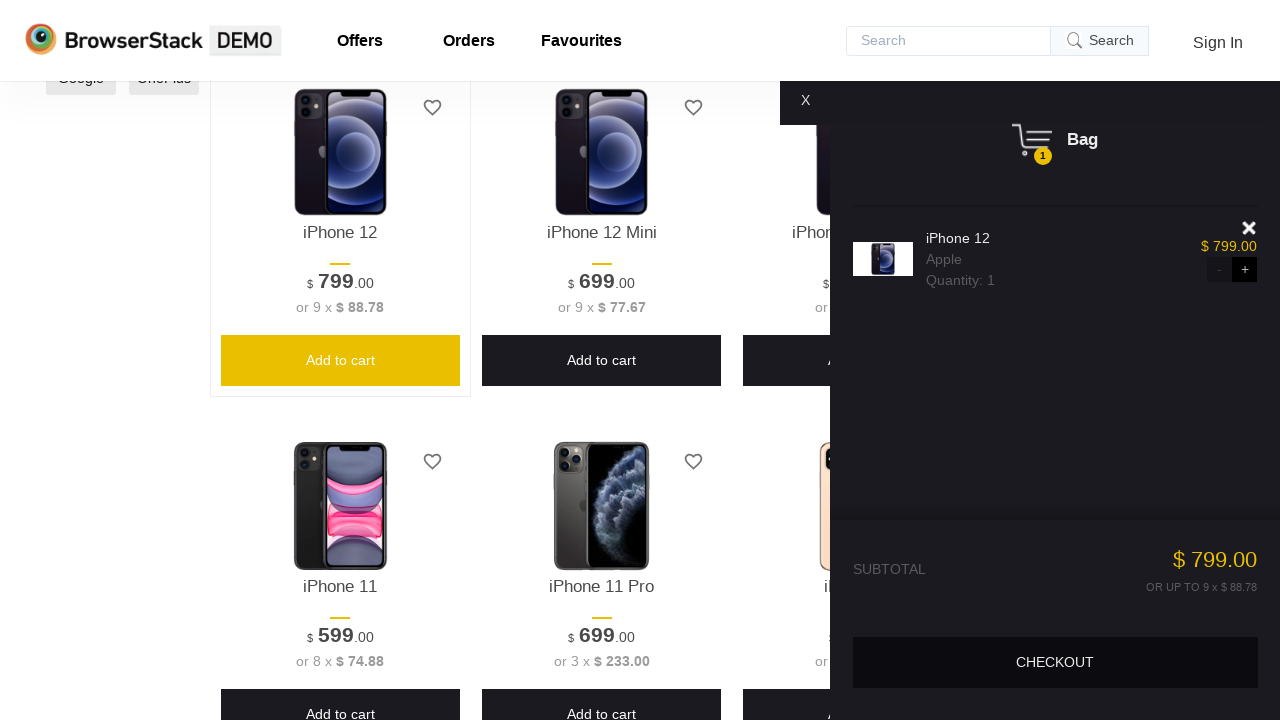

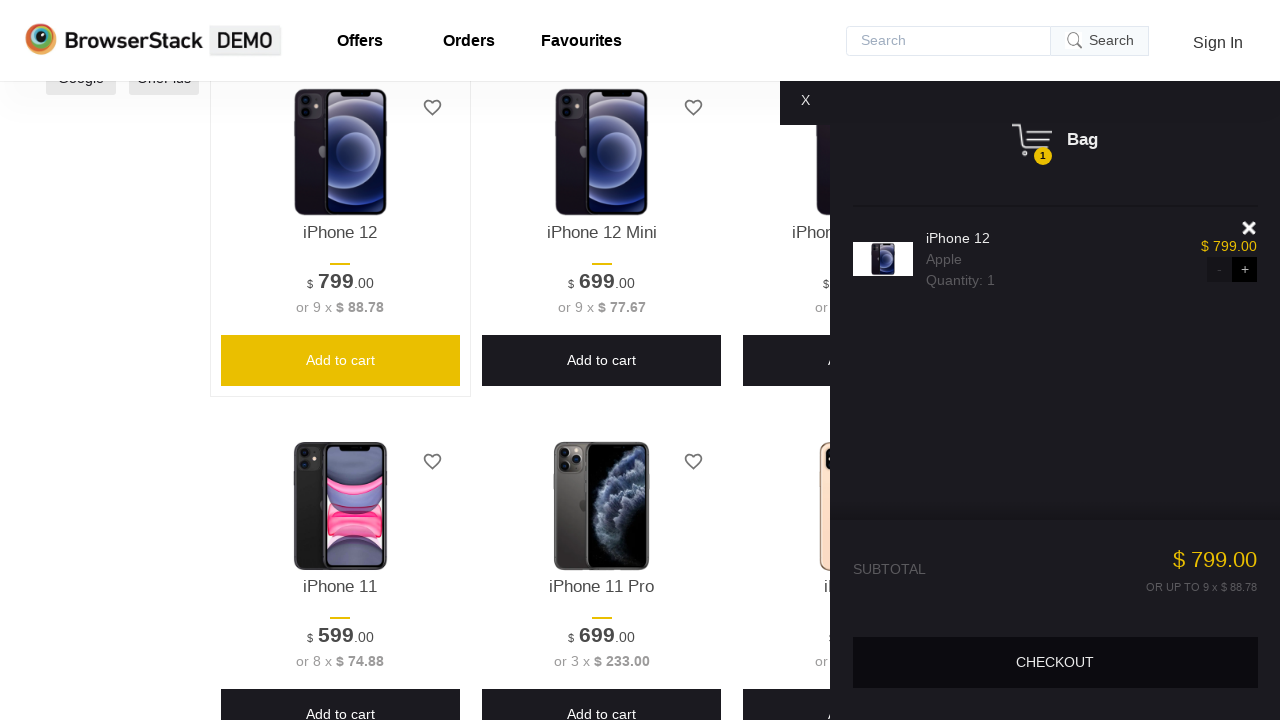